Tests typing text into a text input field by locating an element by name and entering text

Starting URL: http://only-testing-blog.blogspot.in/2013/11/new-test.html

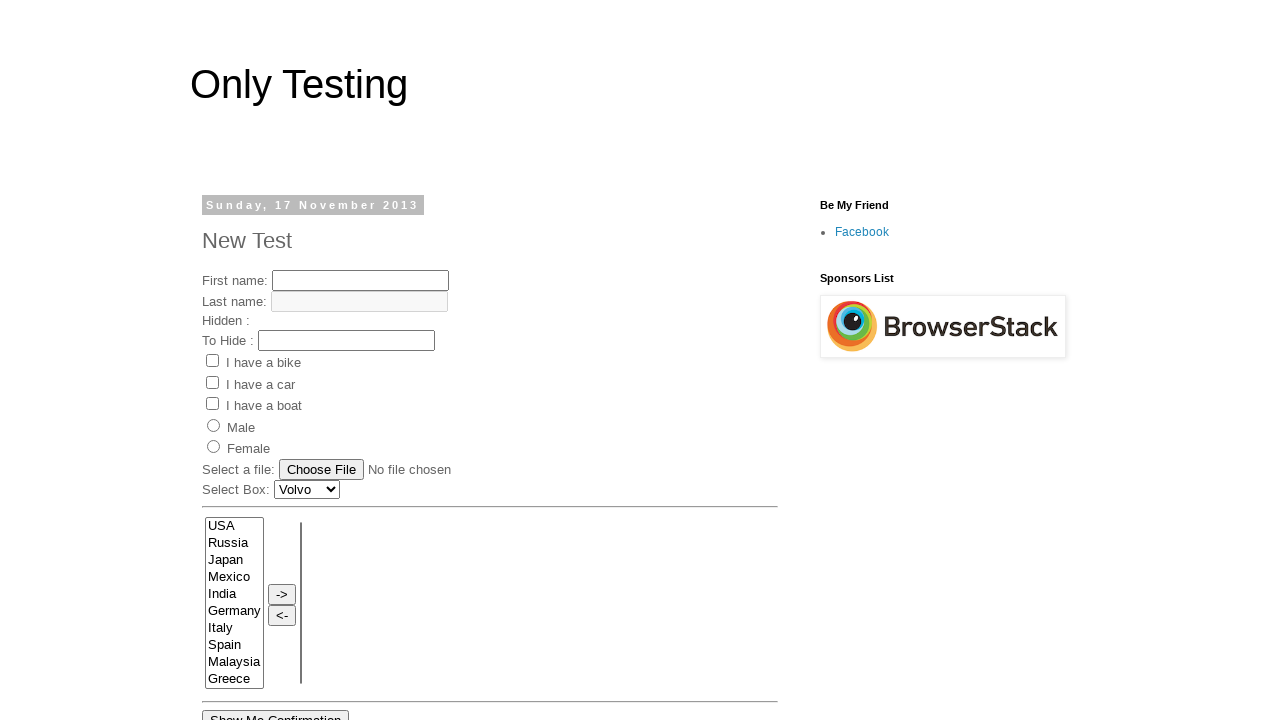

Typed 'Keyur Makwana' into the fname input field on input[name='fname']
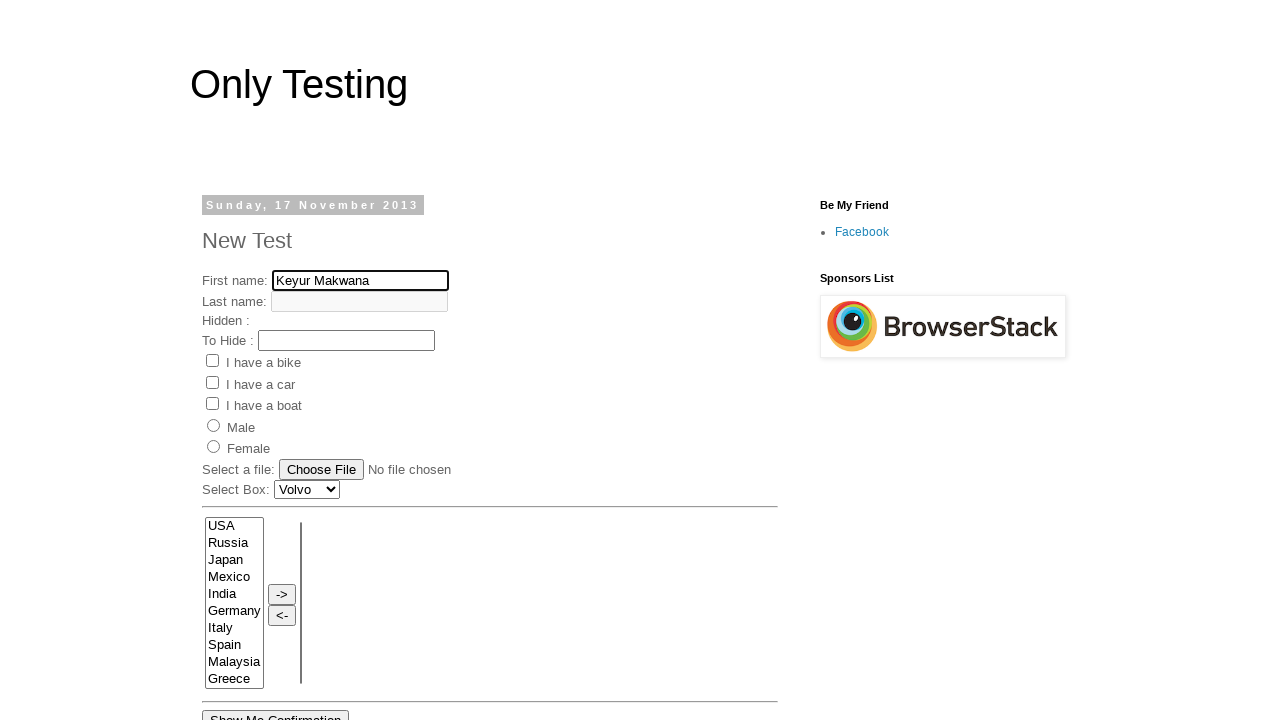

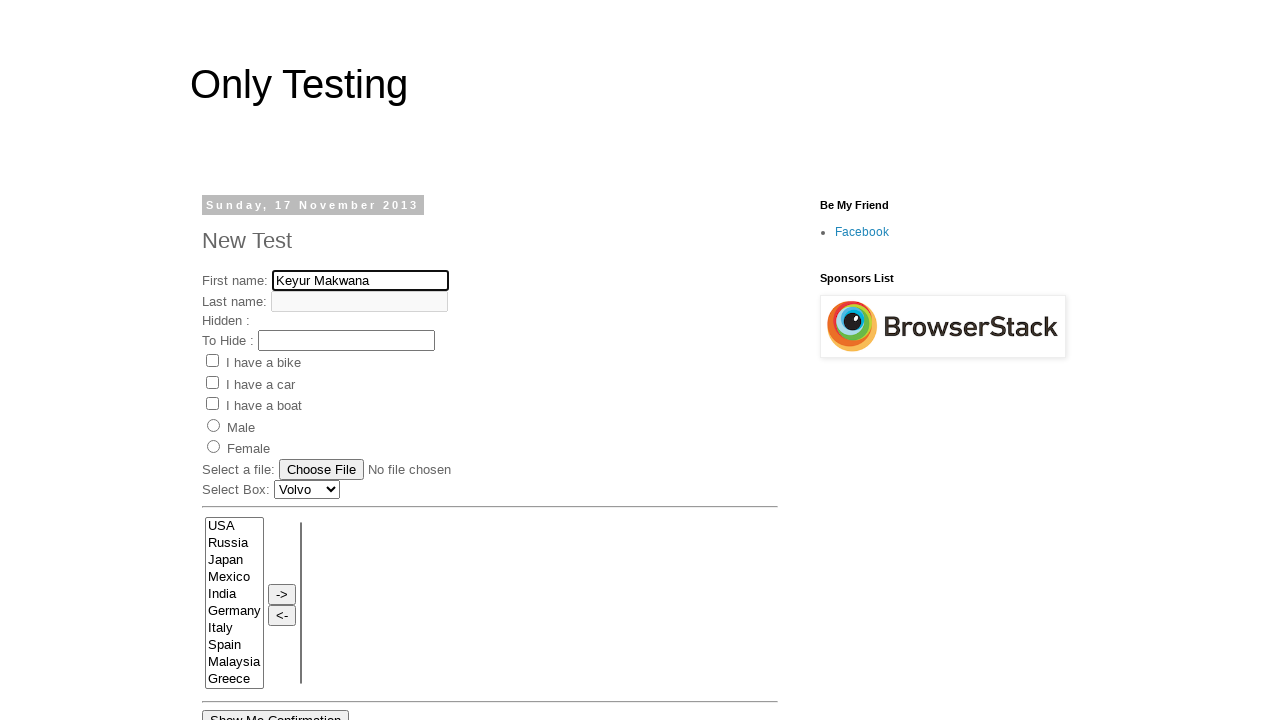